Tests drag and drop functionality by dragging a source element and dropping it onto a target element on the jQuery UI droppable demo page.

Starting URL: http://jqueryui.com/resources/demos/droppable/default.html

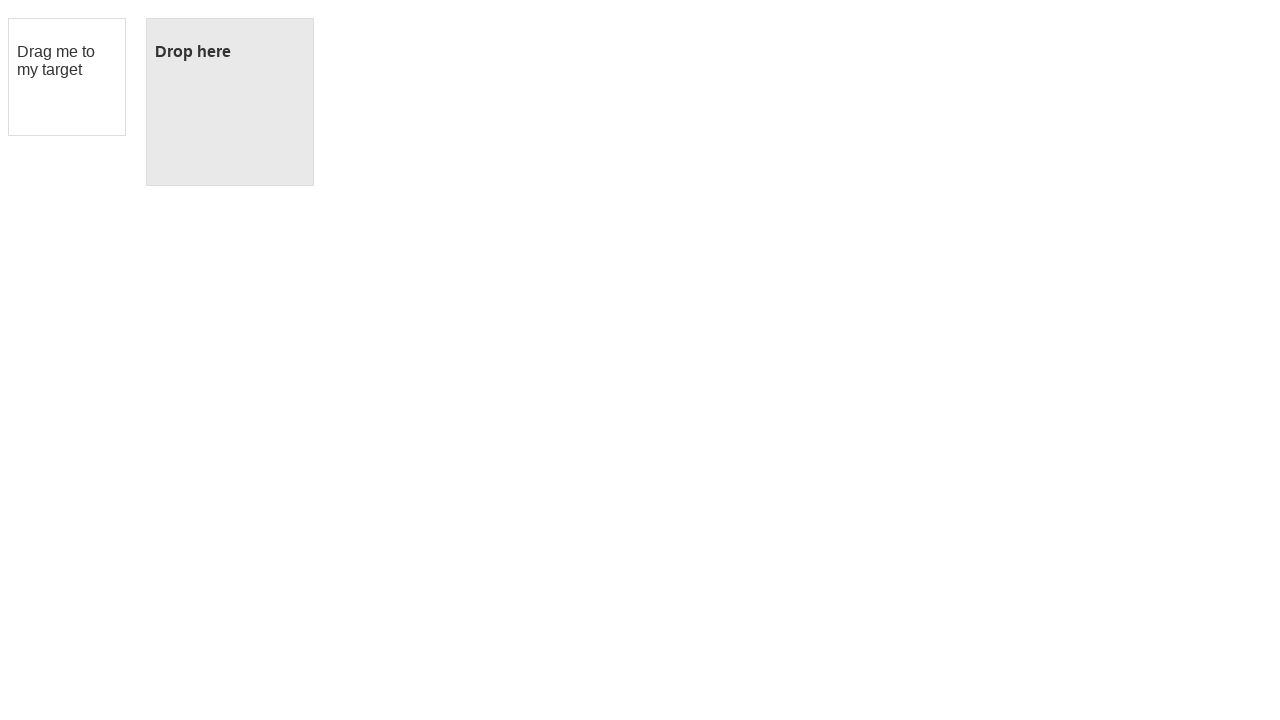

Waited for draggable element to be present
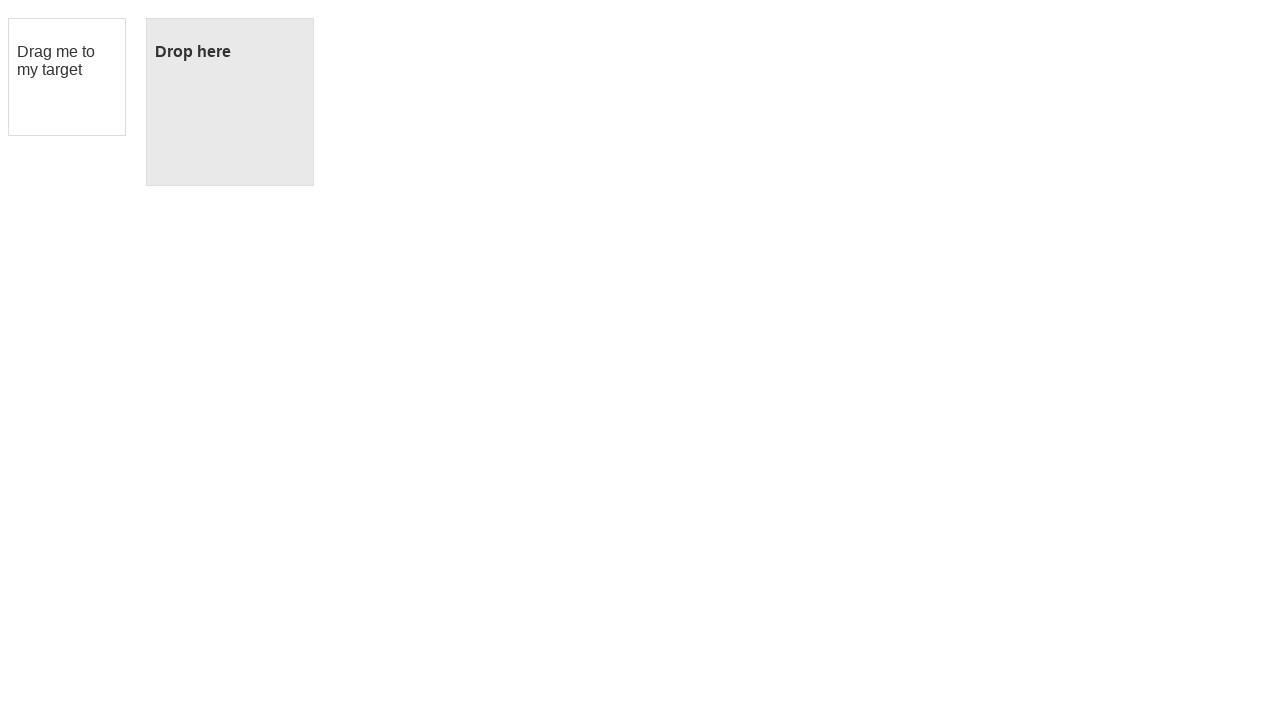

Waited for droppable element to be present
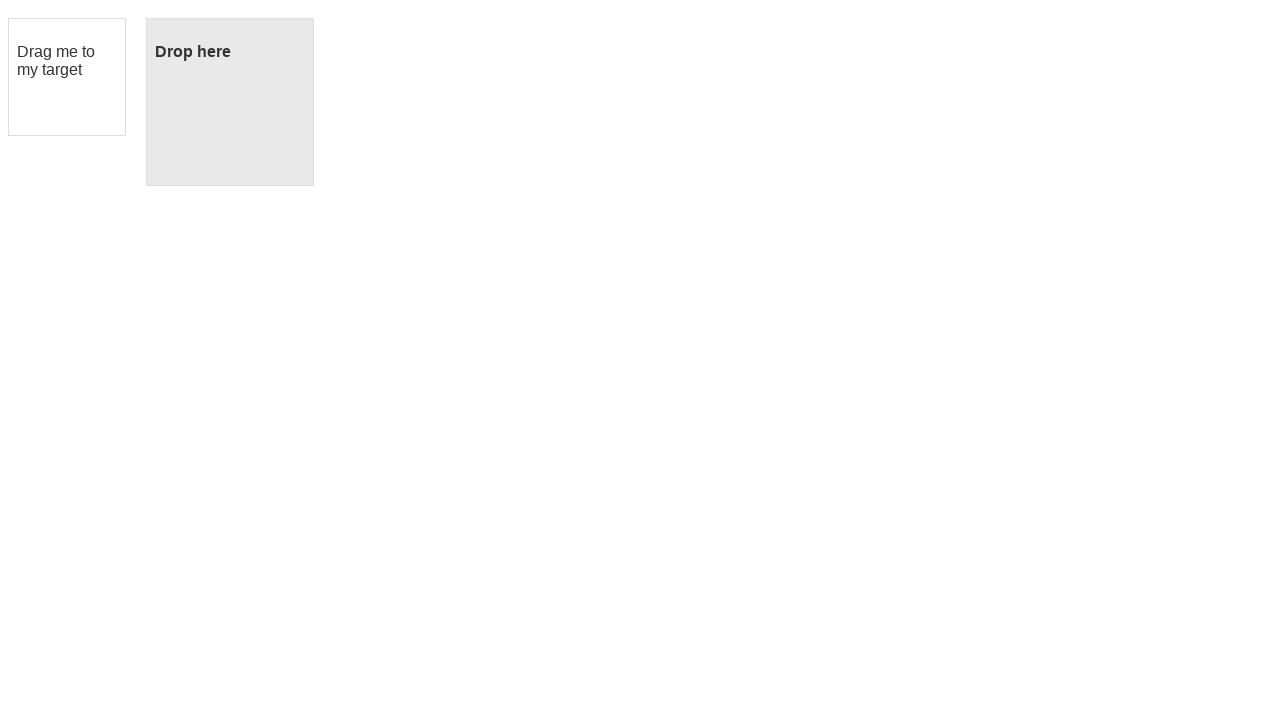

Located the draggable element
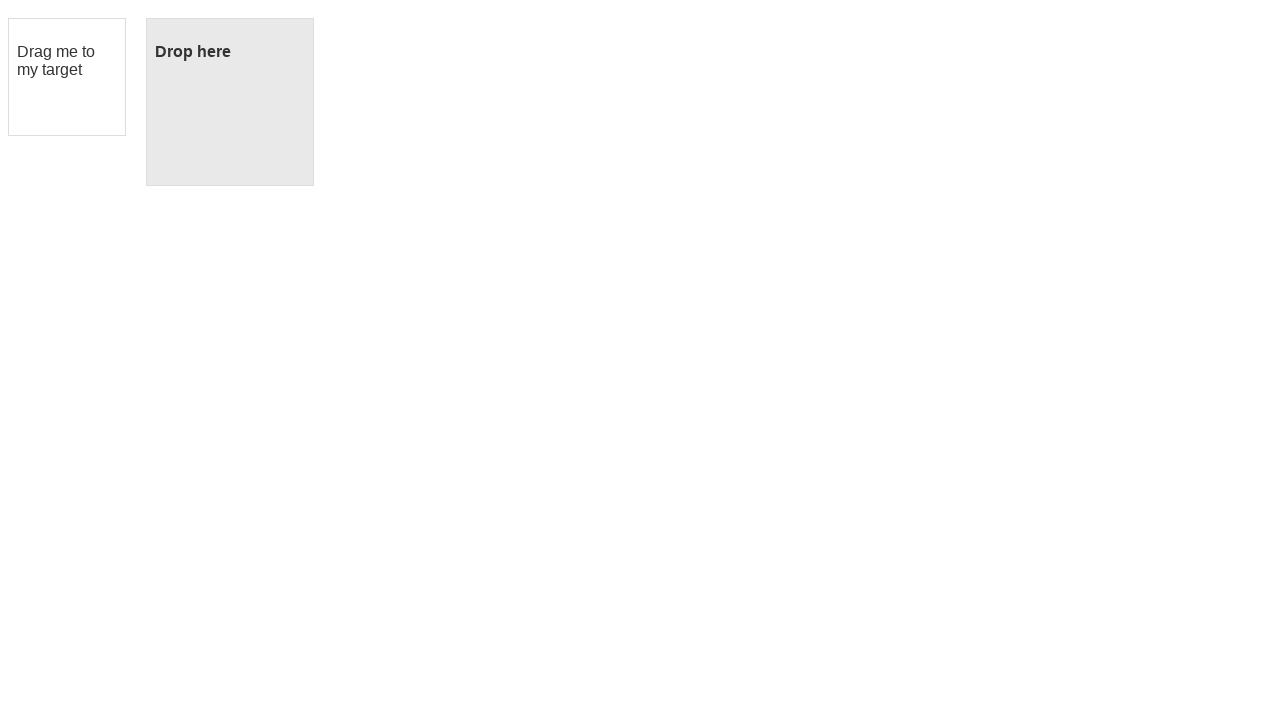

Located the droppable element
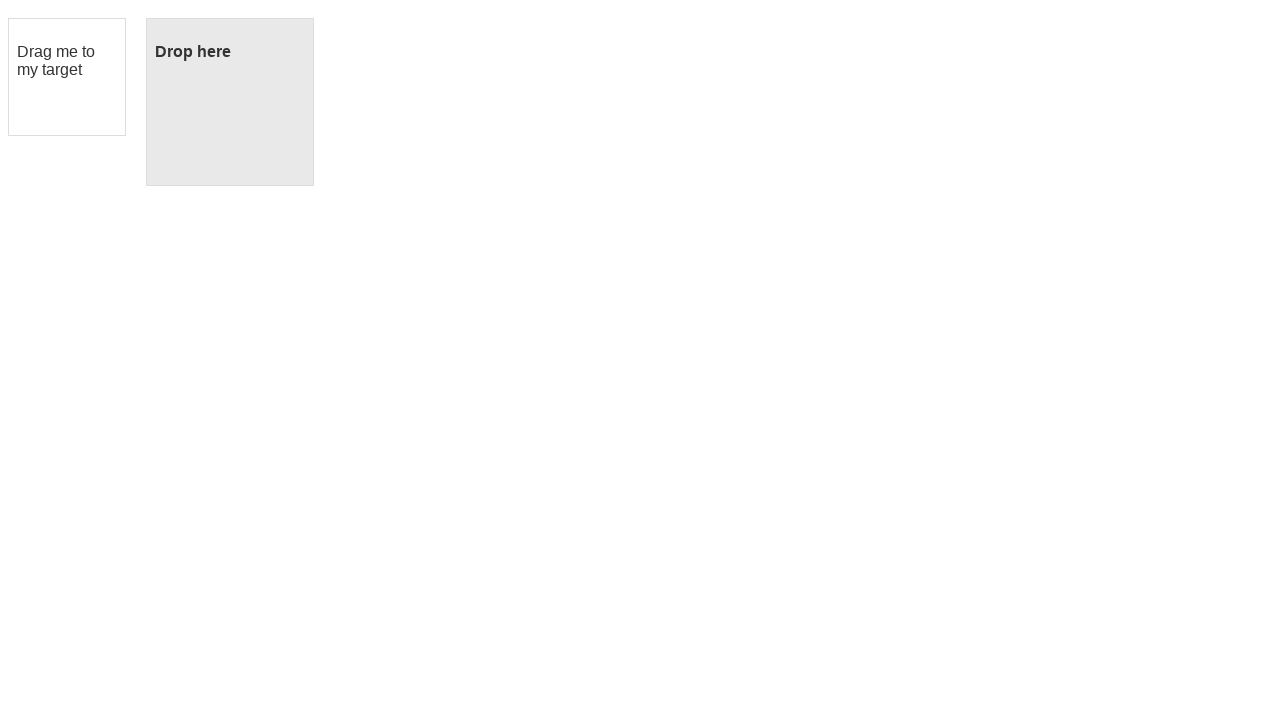

Dragged source element and dropped it onto target element at (230, 102)
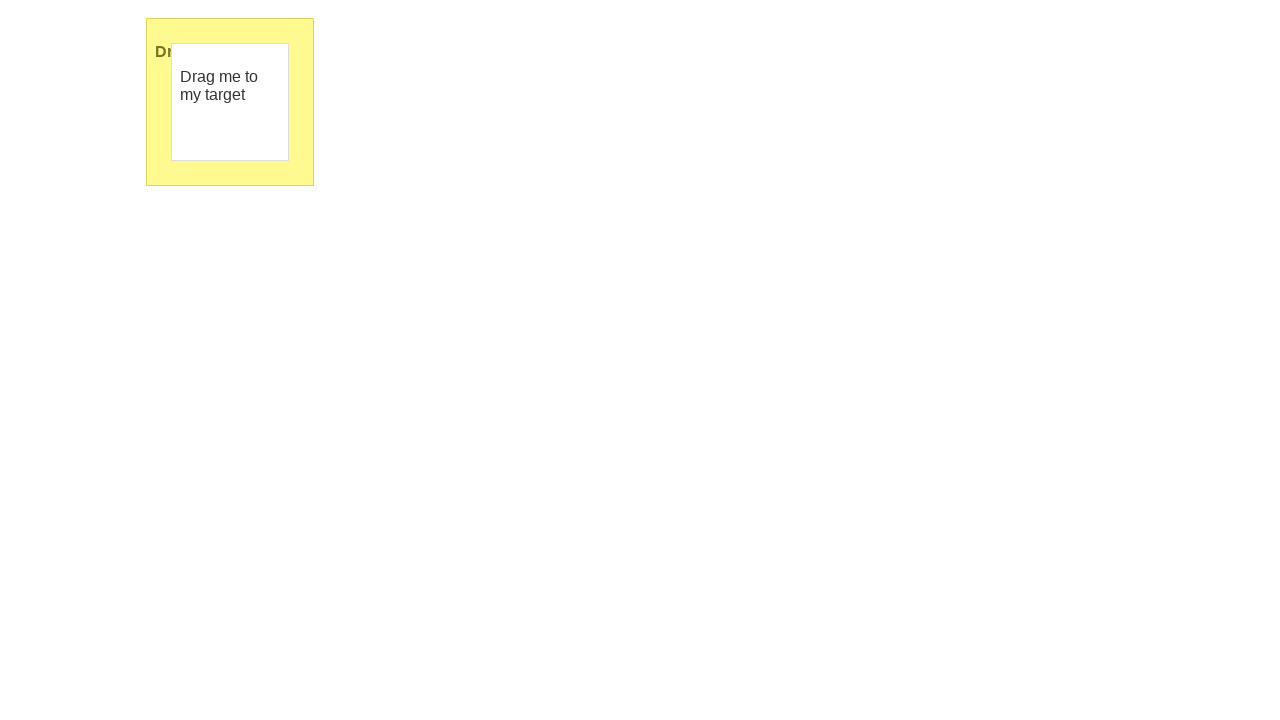

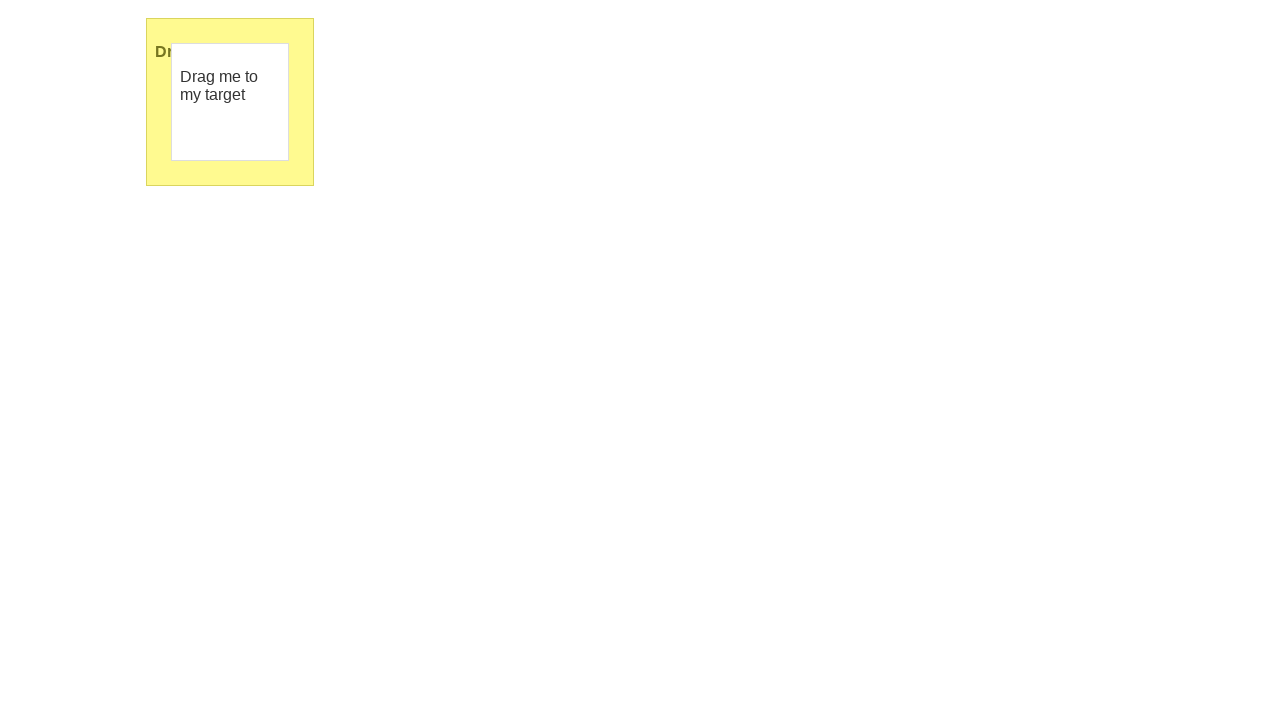